Tests drag and drop functionality on the jQuery UI demo page by dragging a source element onto a target drop zone within an iframe

Starting URL: http://jqueryui.com/droppable/

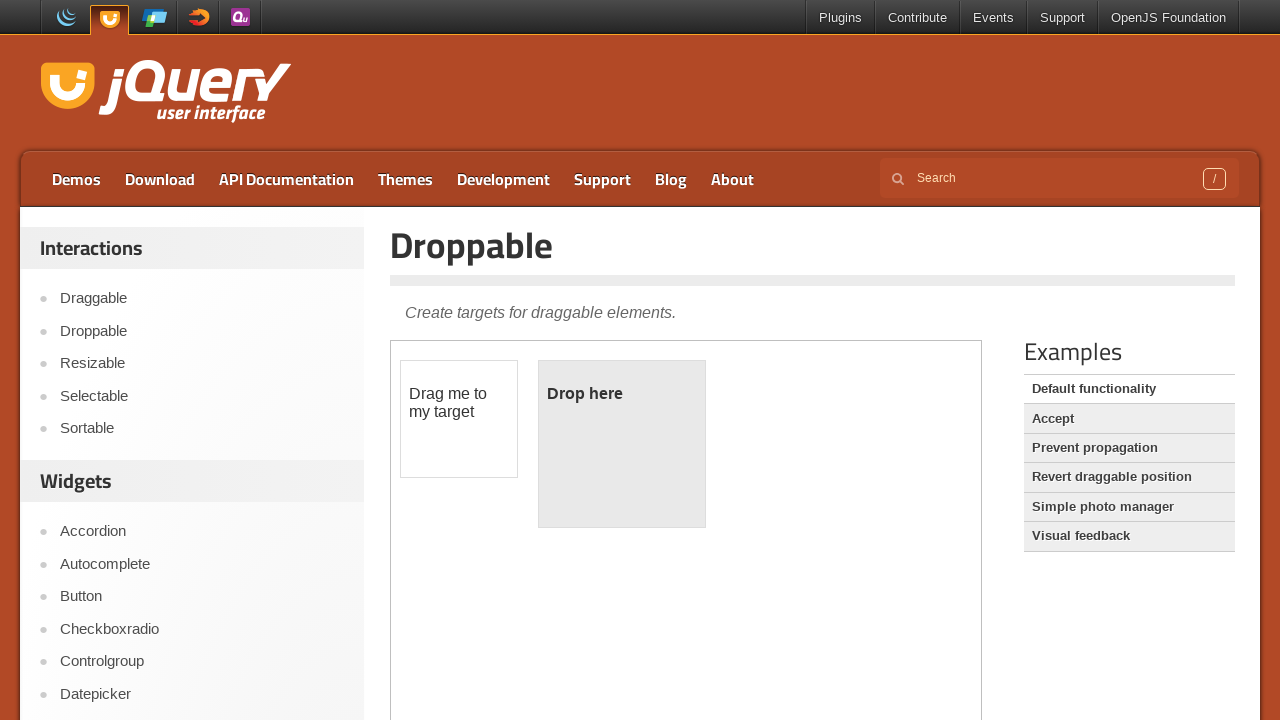

Located the iframe containing drag and drop elements
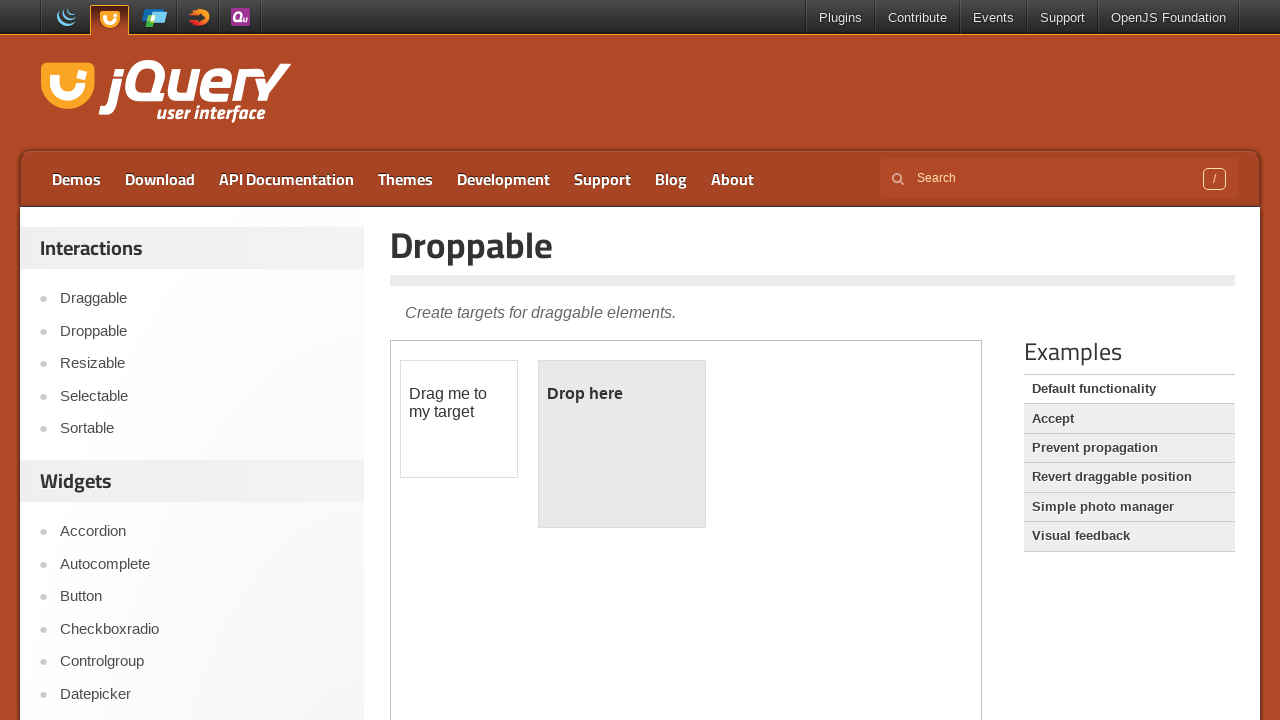

Located the draggable source element
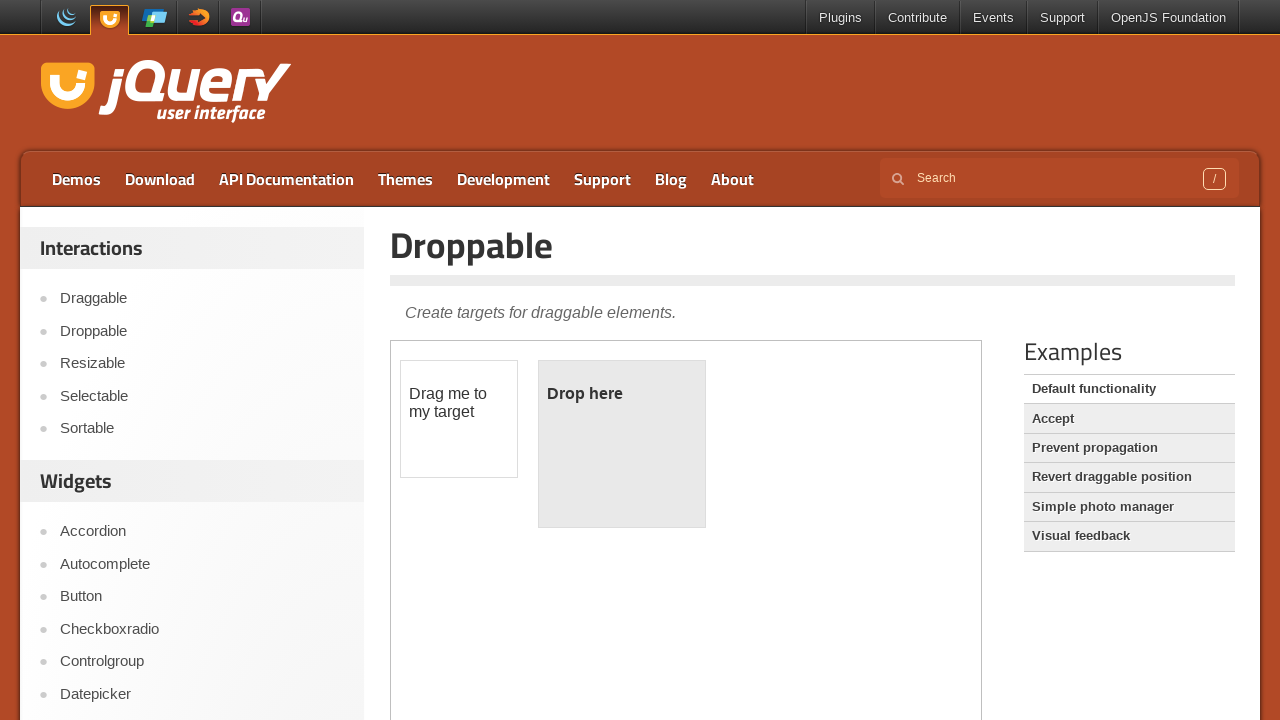

Located the droppable target element
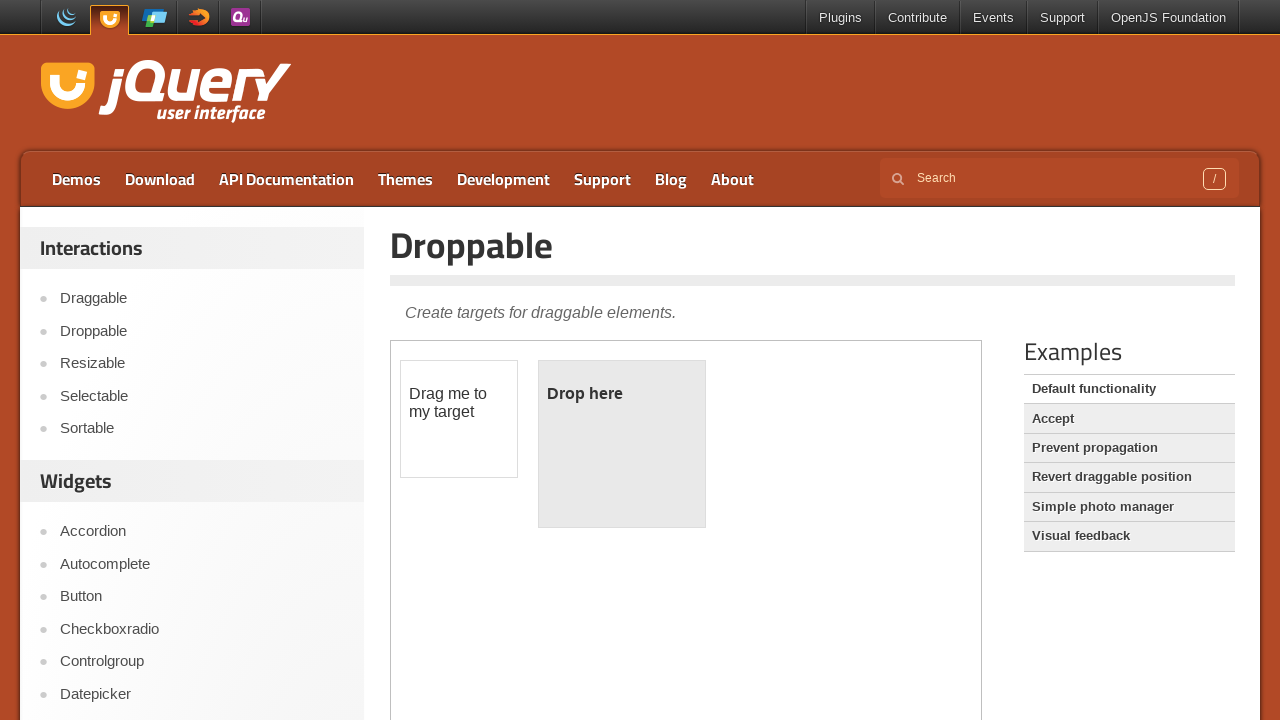

Dragged source element onto target drop zone at (622, 444)
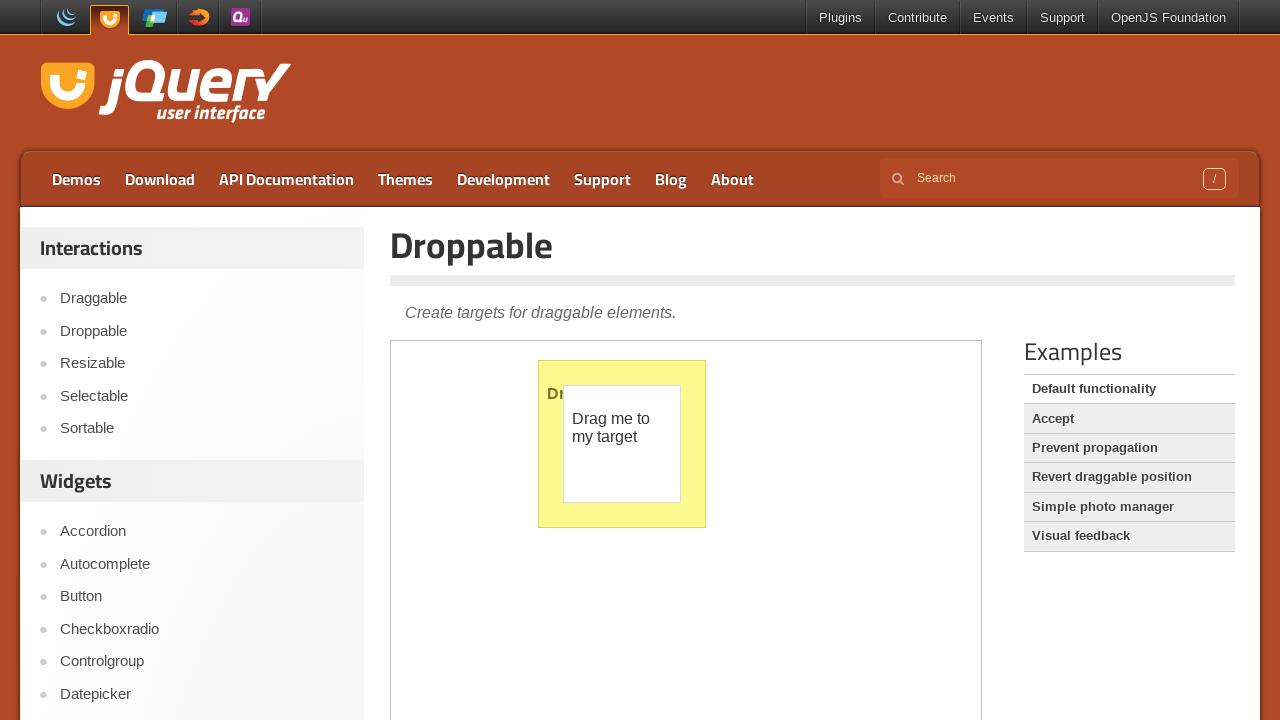

Verified drop zone is present and ready
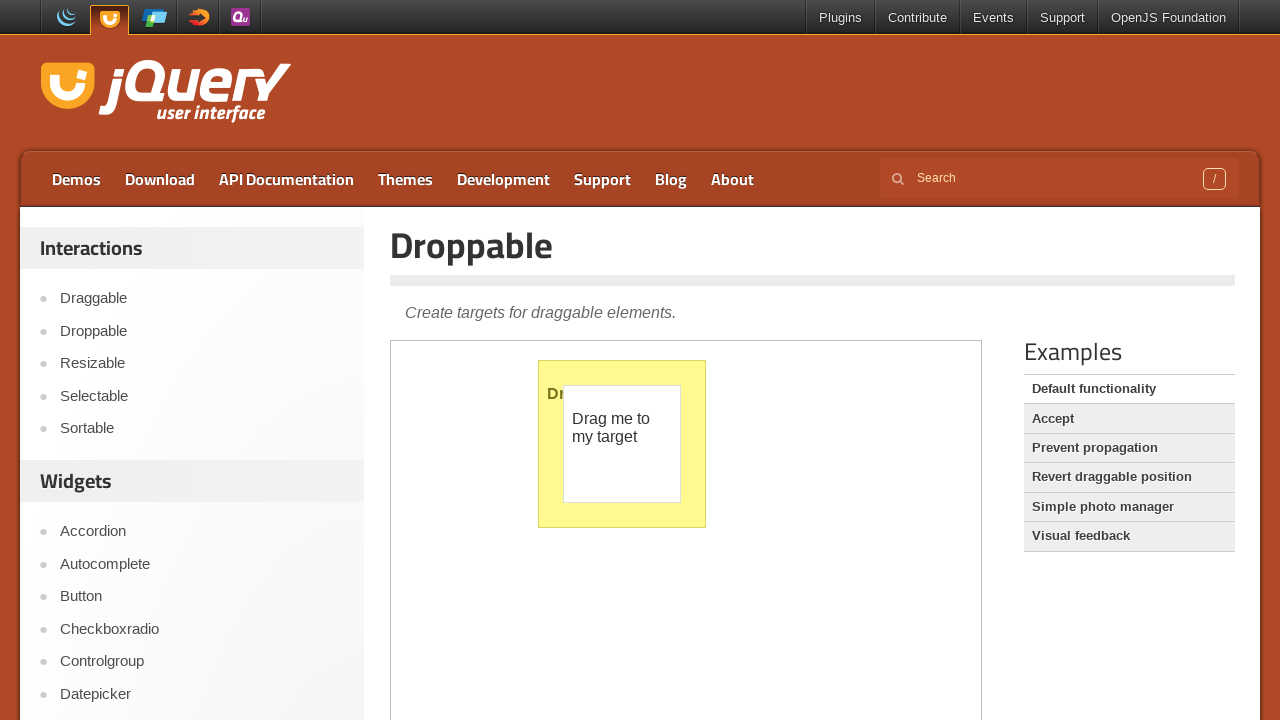

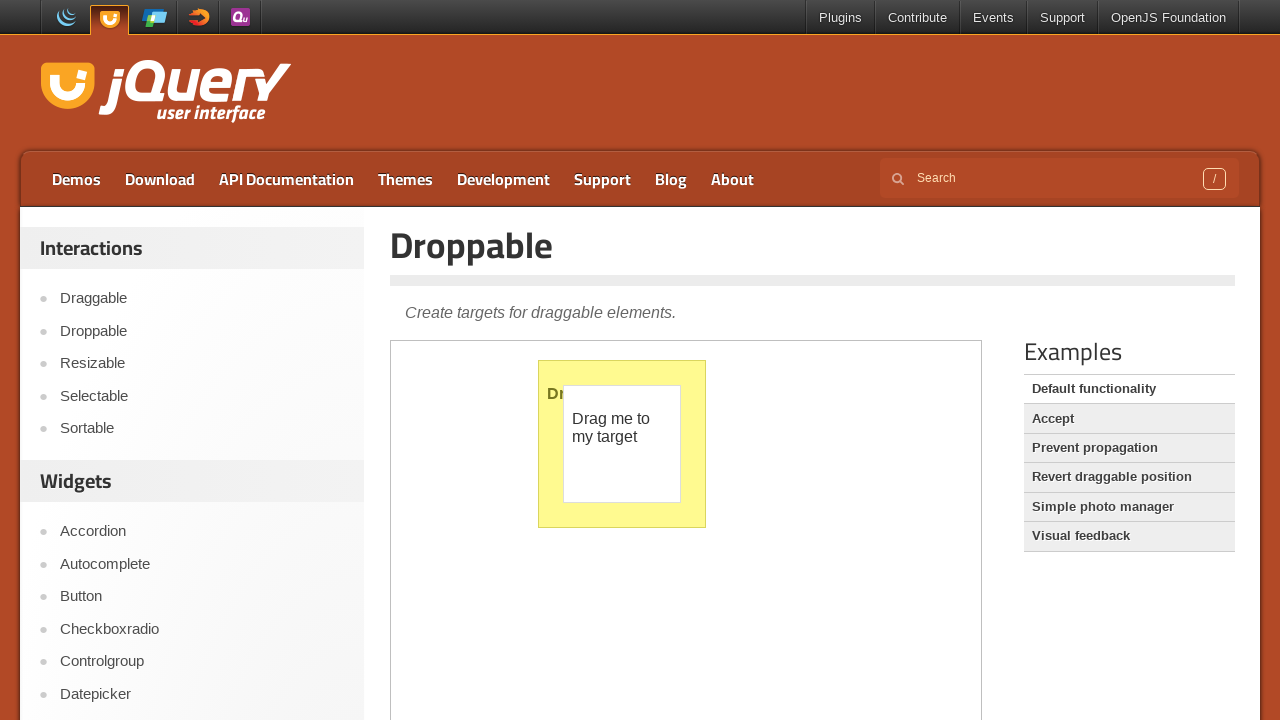